Tests Jenkins website navigation through Documentation, Installing Jenkins, and Windows installation pages

Starting URL: https://www.jenkins.io/

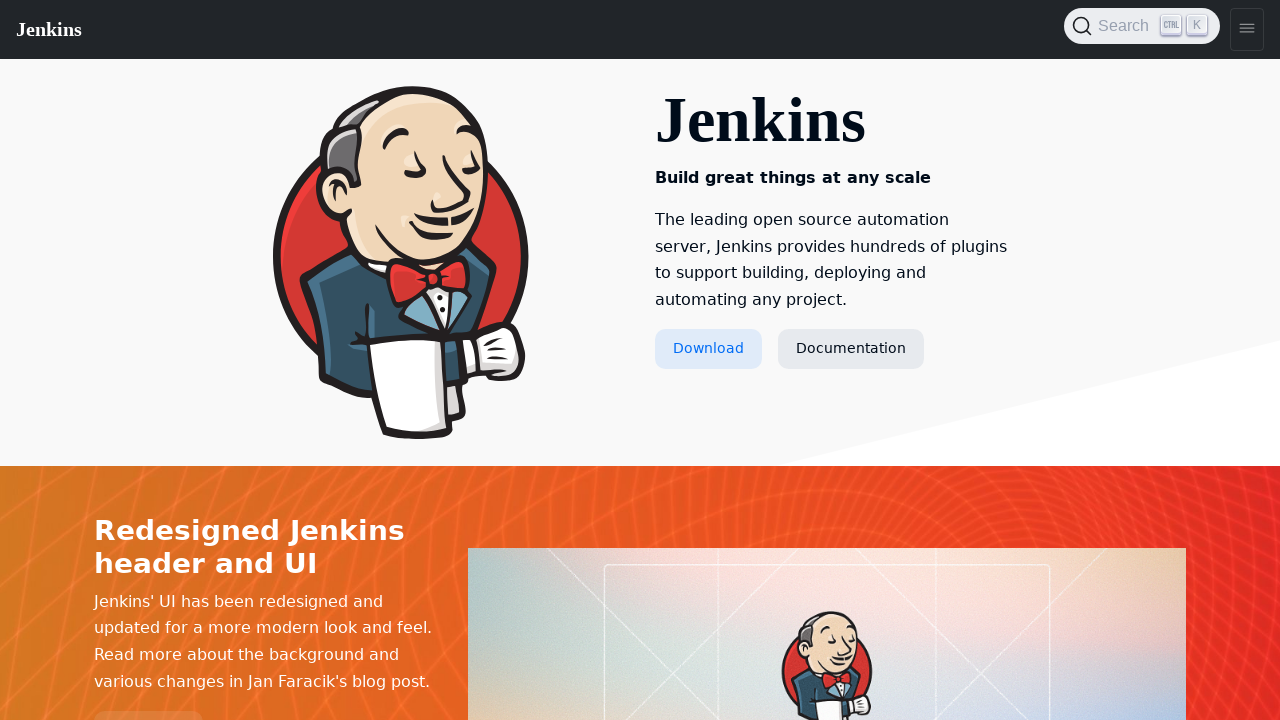

Clicked Documentation link at (851, 349) on text=Documentation
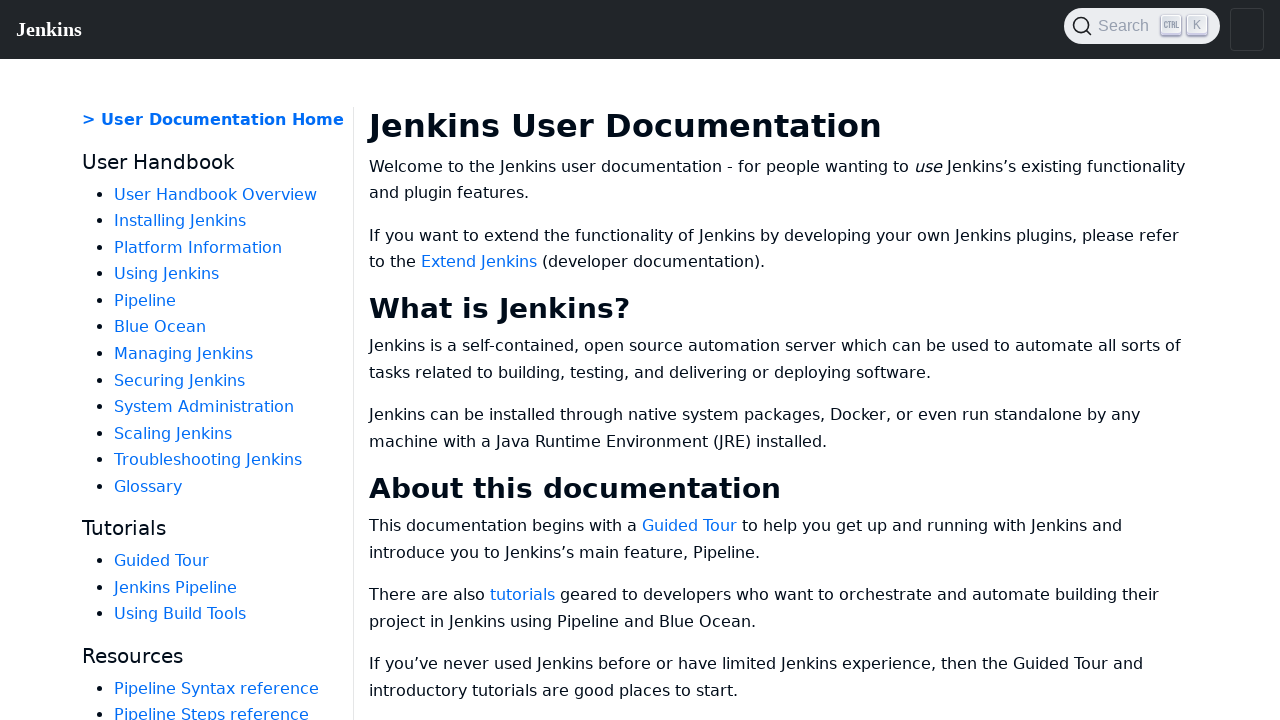

Clicked Installing Jenkins link at (180, 221) on text=Installing Jenkins
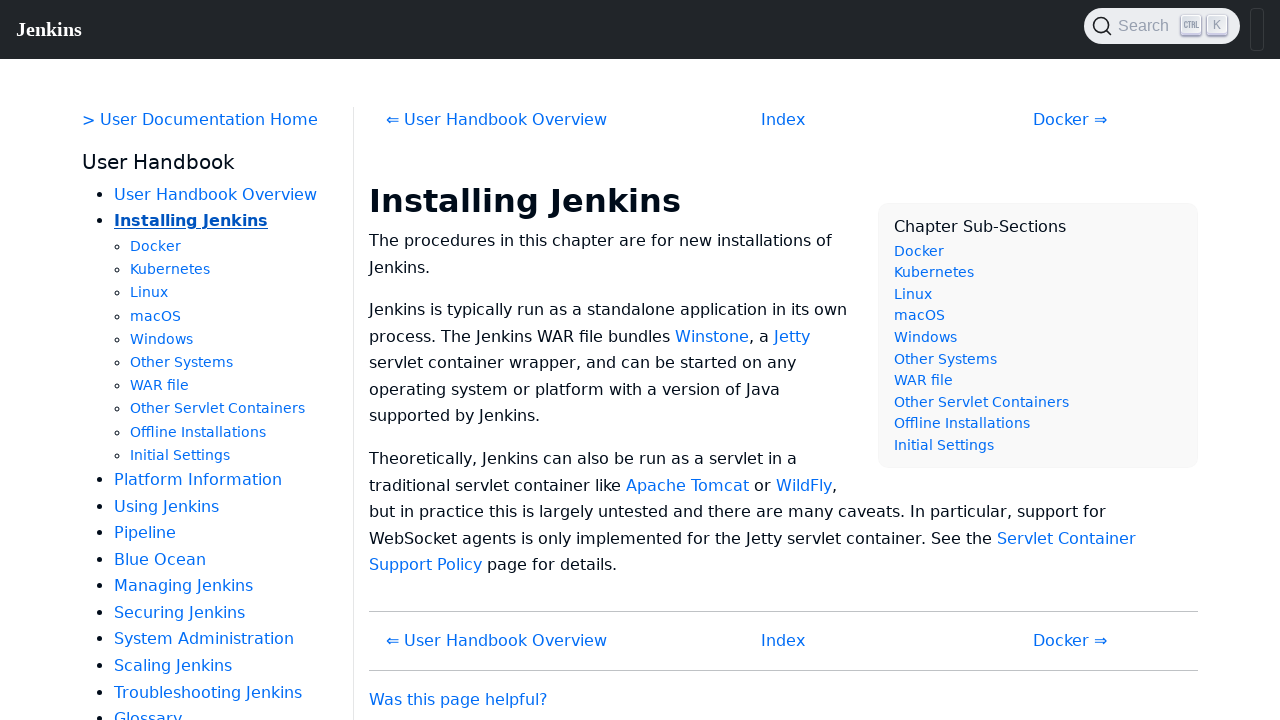

Clicked Windows link at (162, 339) on text=Windows
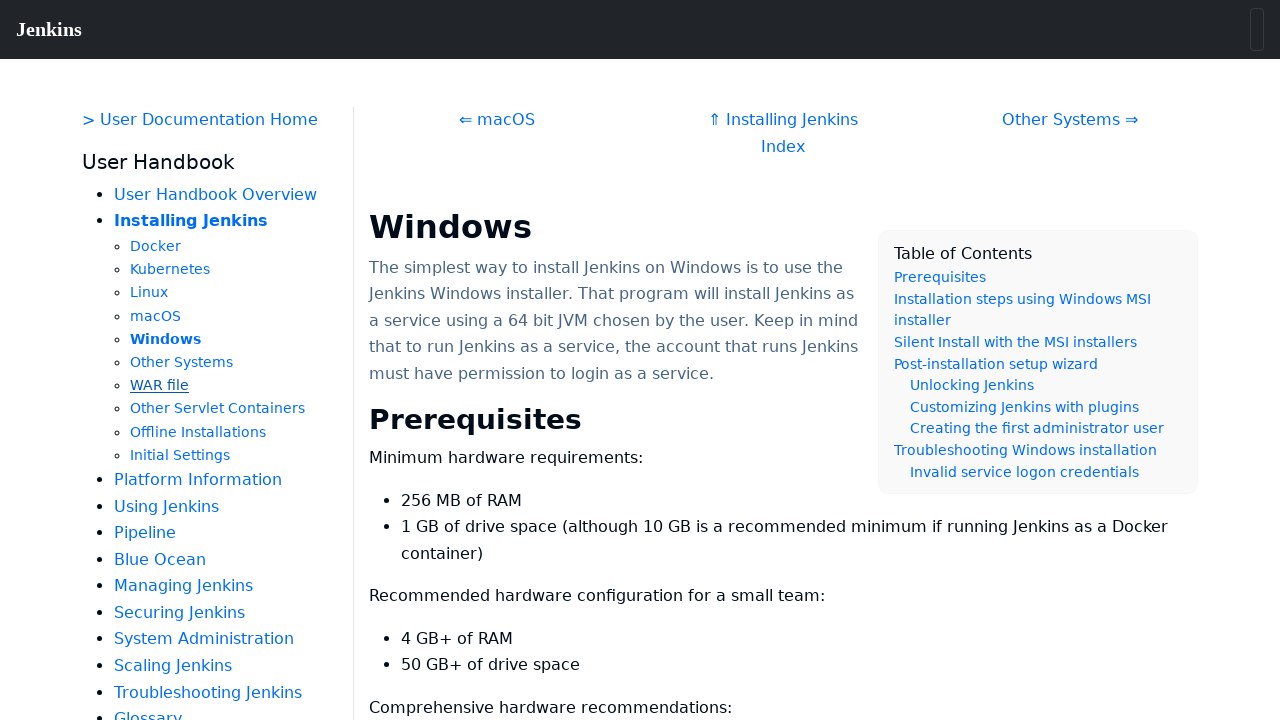

Windows installation page content loaded
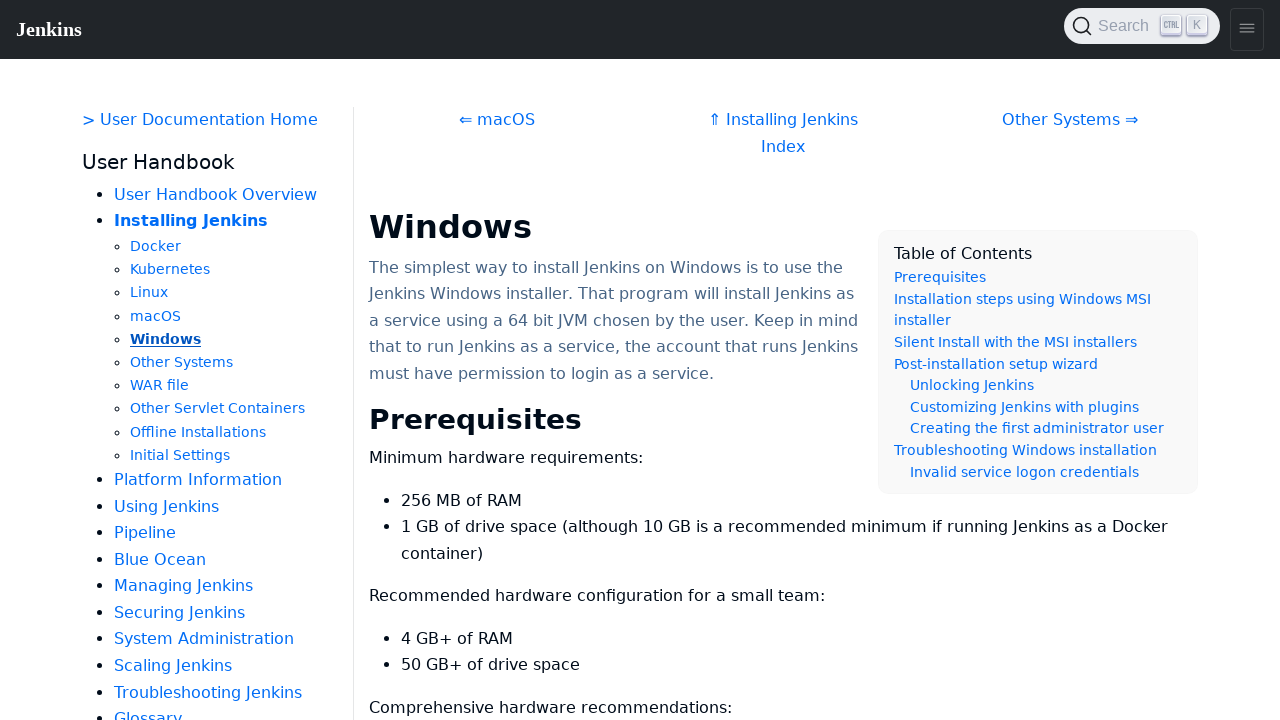

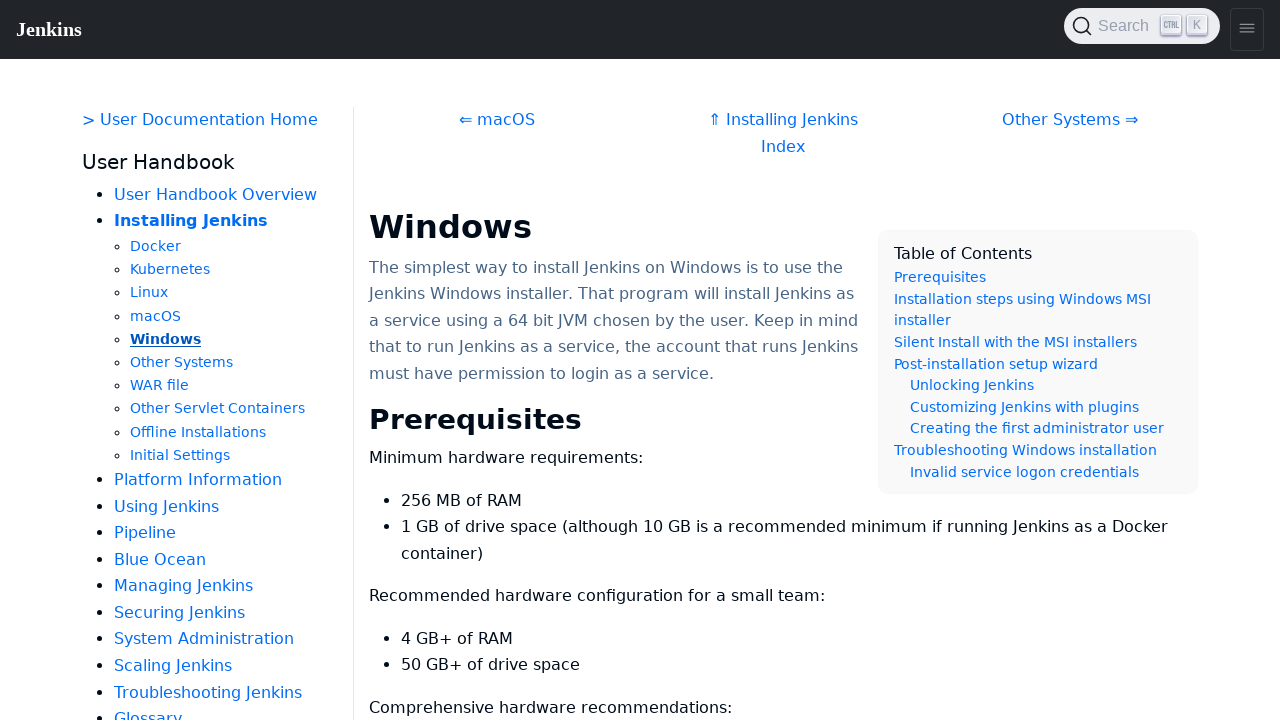